Tests dropdown selection by navigating to the Dropdown page and selecting Option 2 from the dropdown menu.

Starting URL: https://the-internet.herokuapp.com/

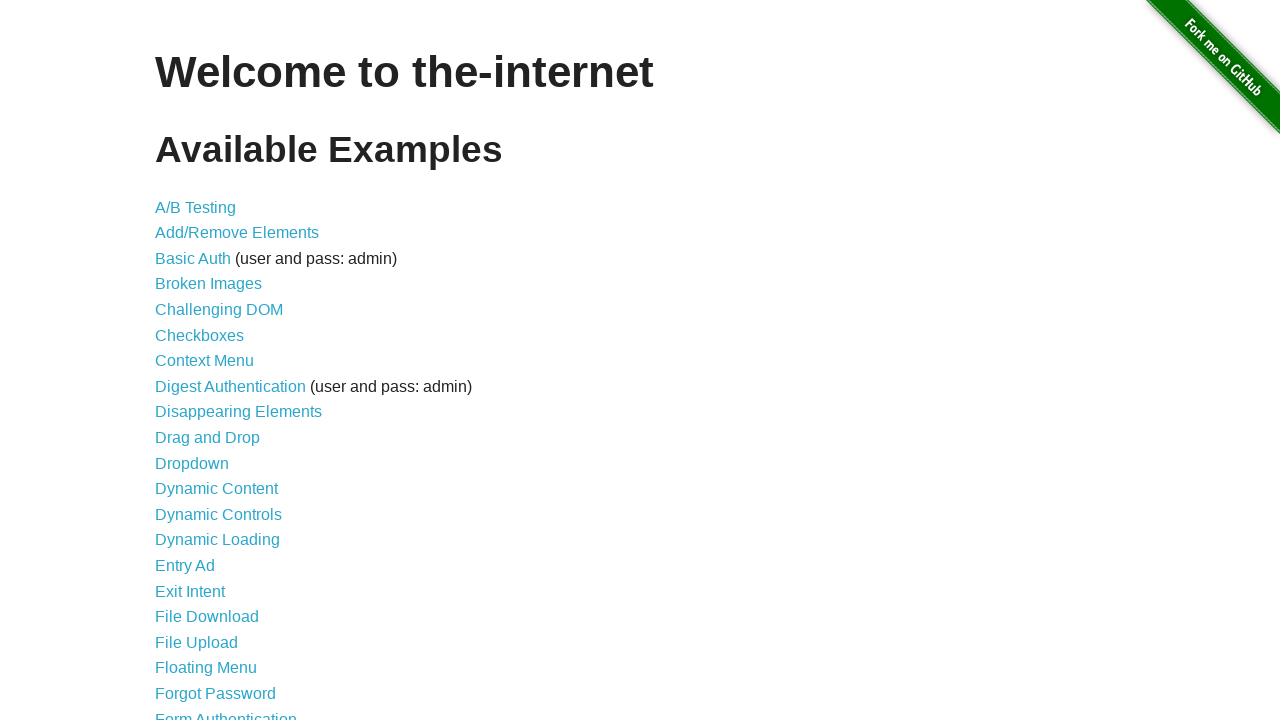

Clicked on Dropdown link to navigate to the Dropdown page at (192, 463) on xpath=//a[@href='/dropdown']
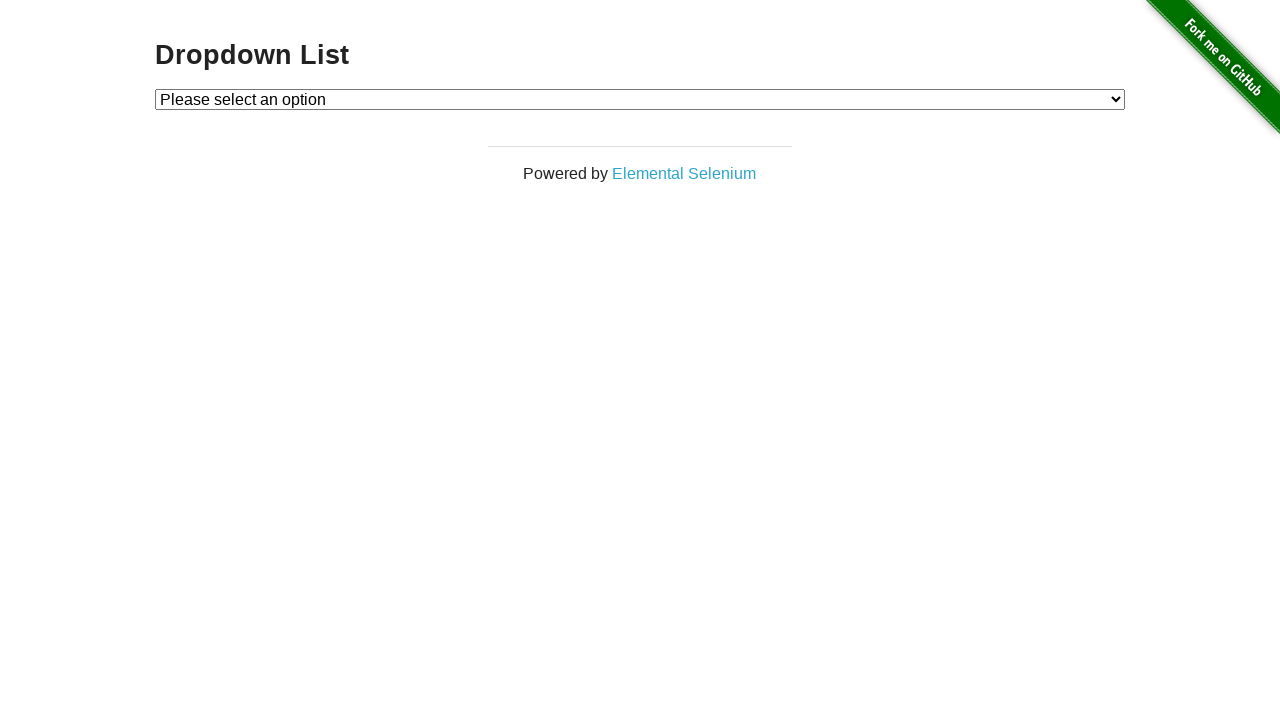

Dropdown page loaded successfully
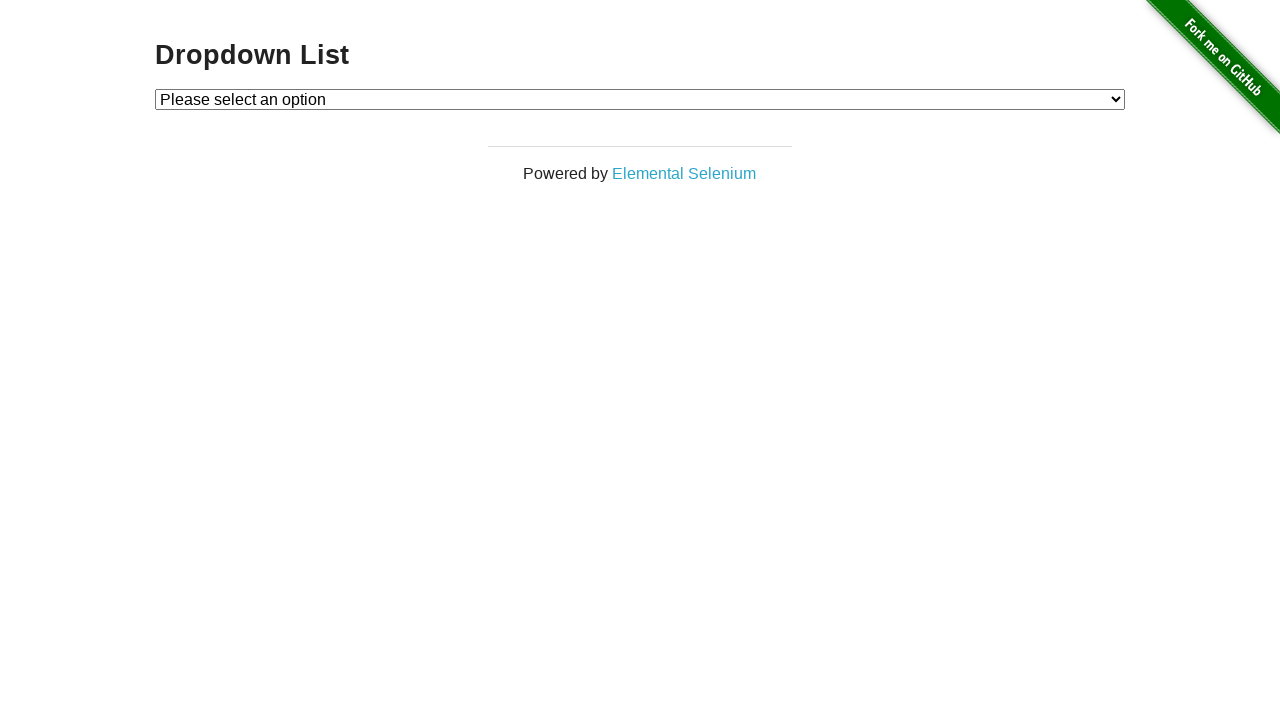

Selected Option 2 from the dropdown menu on select#dropdown
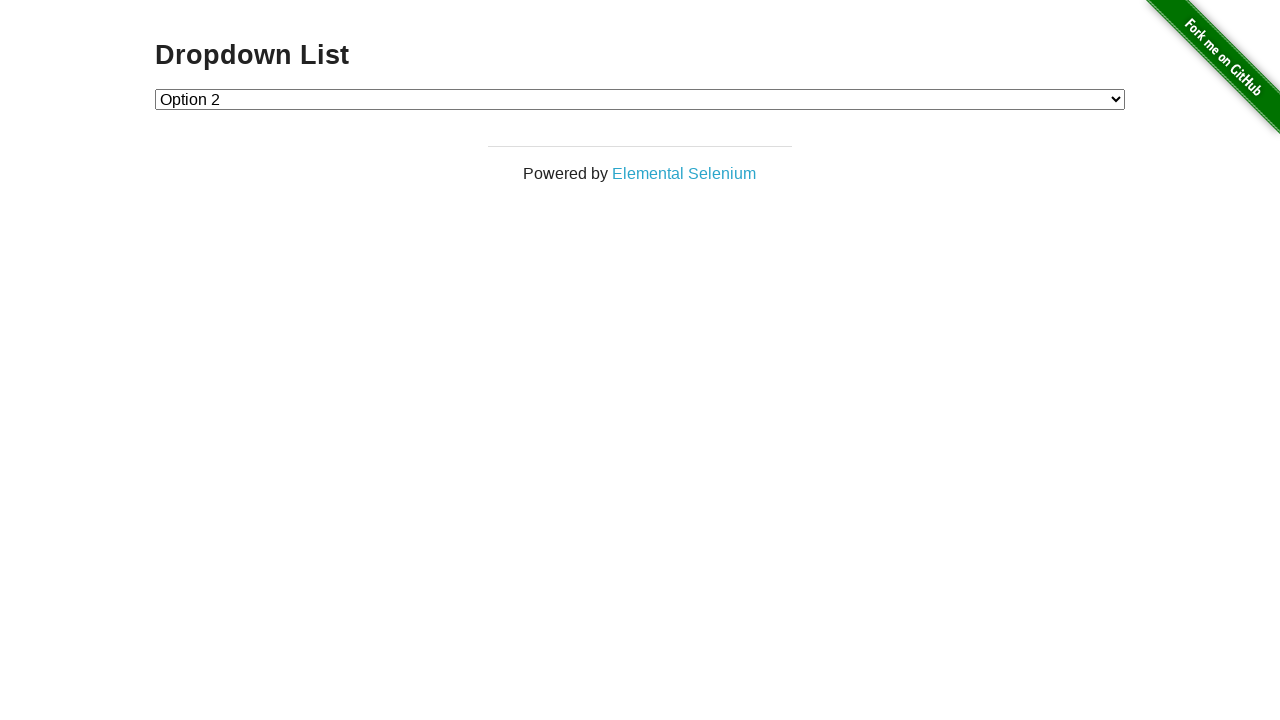

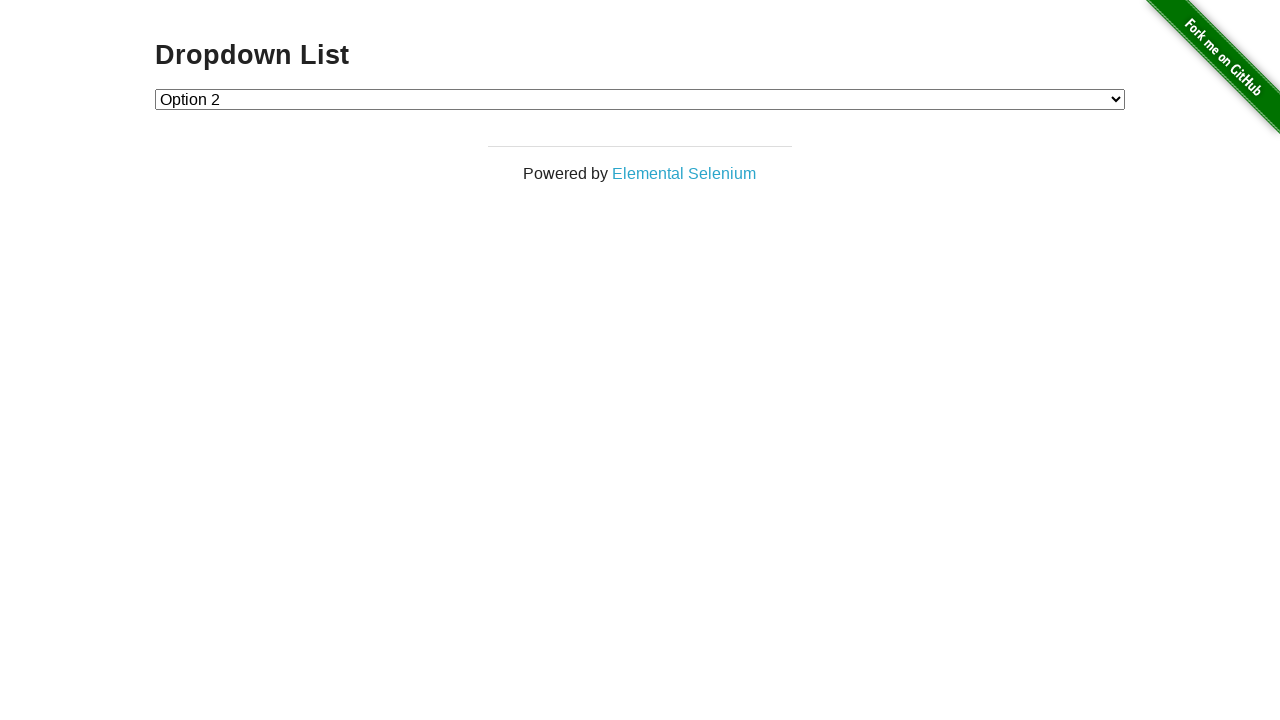